Tests the homepage footer by verifying it contains links to the public pages "À propos" and "Presse" with correct href attributes and text content.

Starting URL: https://www.vread.fr/

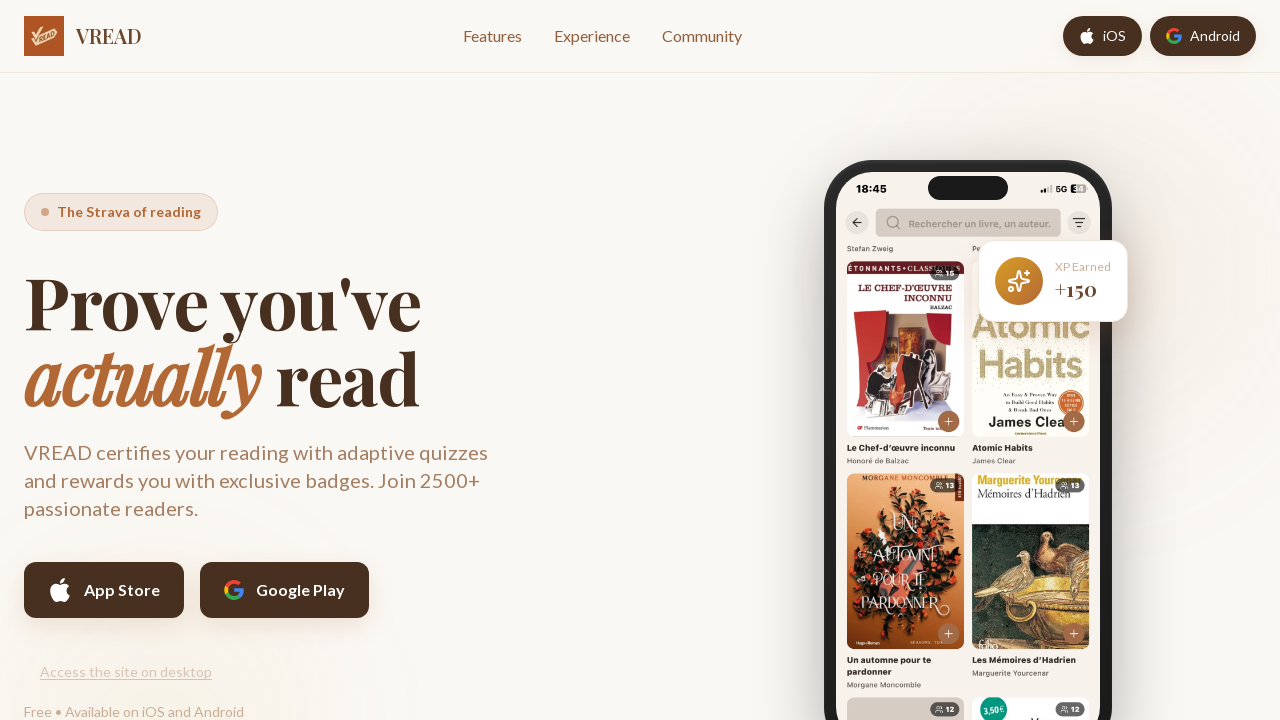

Waited for 'À propos' link in footer to become visible
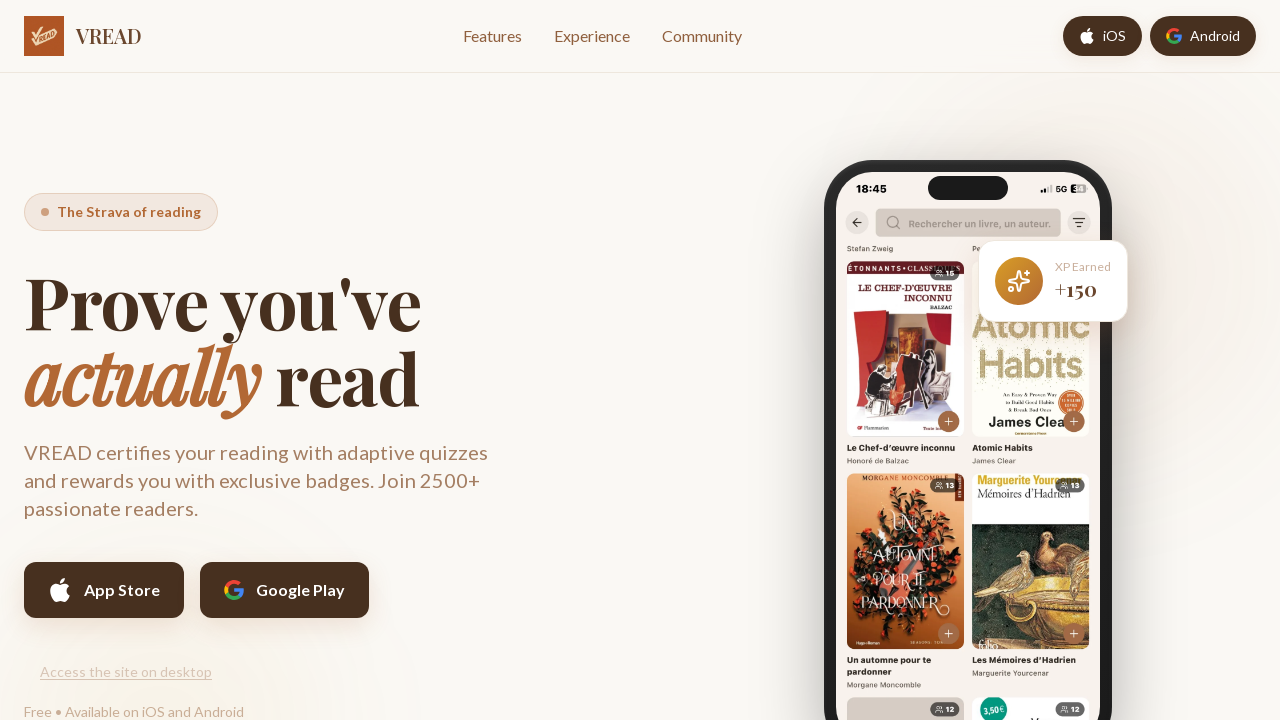

Waited for 'Presse' link in footer to become visible
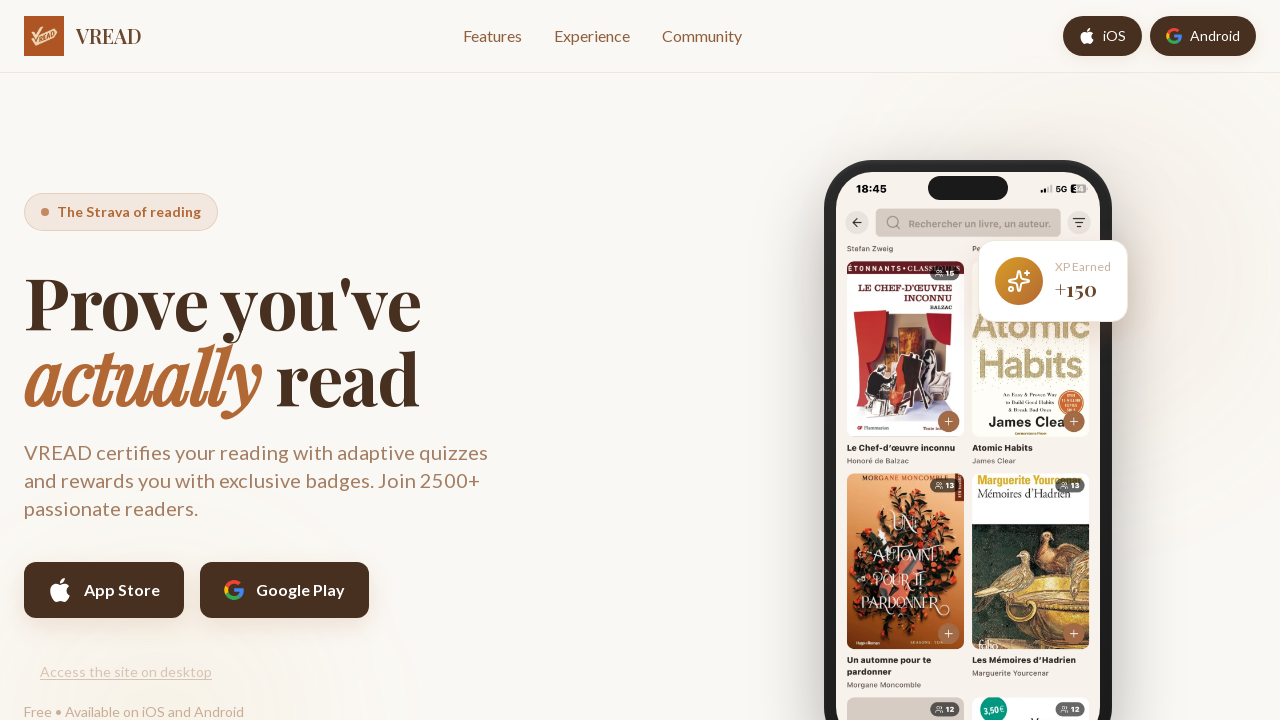

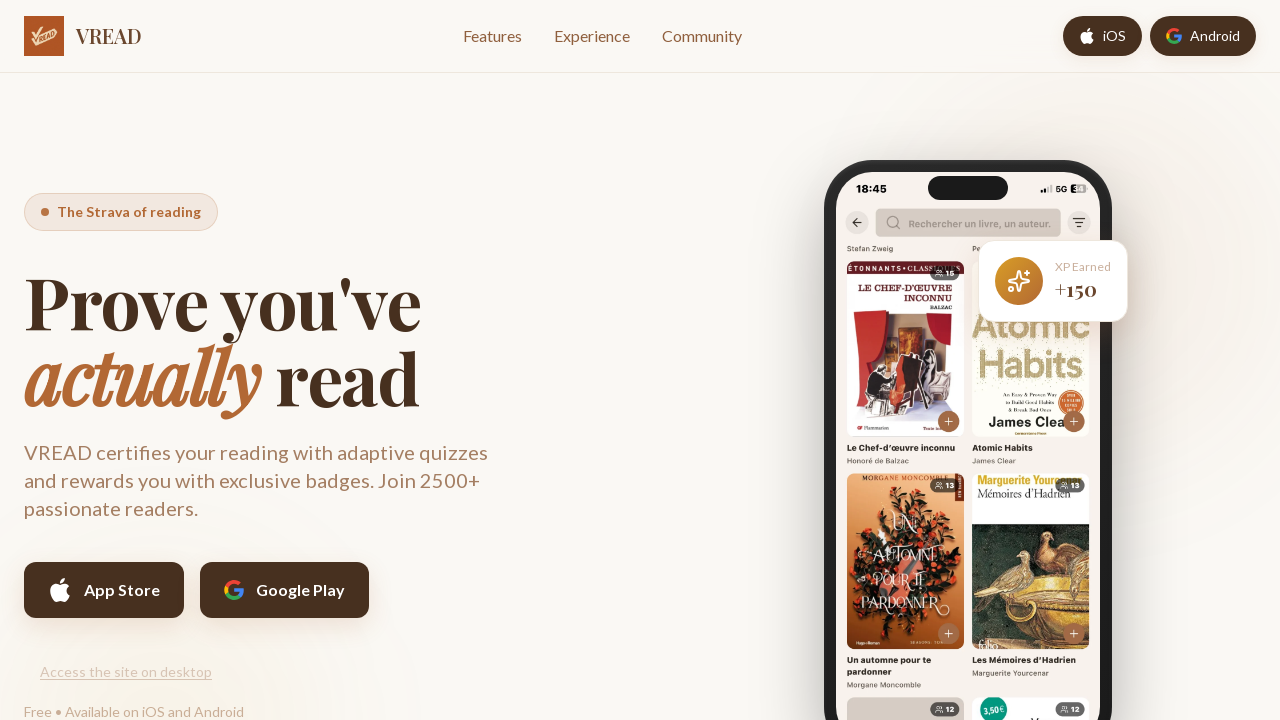